Verifies that the "Email" label text is visible on the Text Box page.

Starting URL: https://demoqa.com/elements

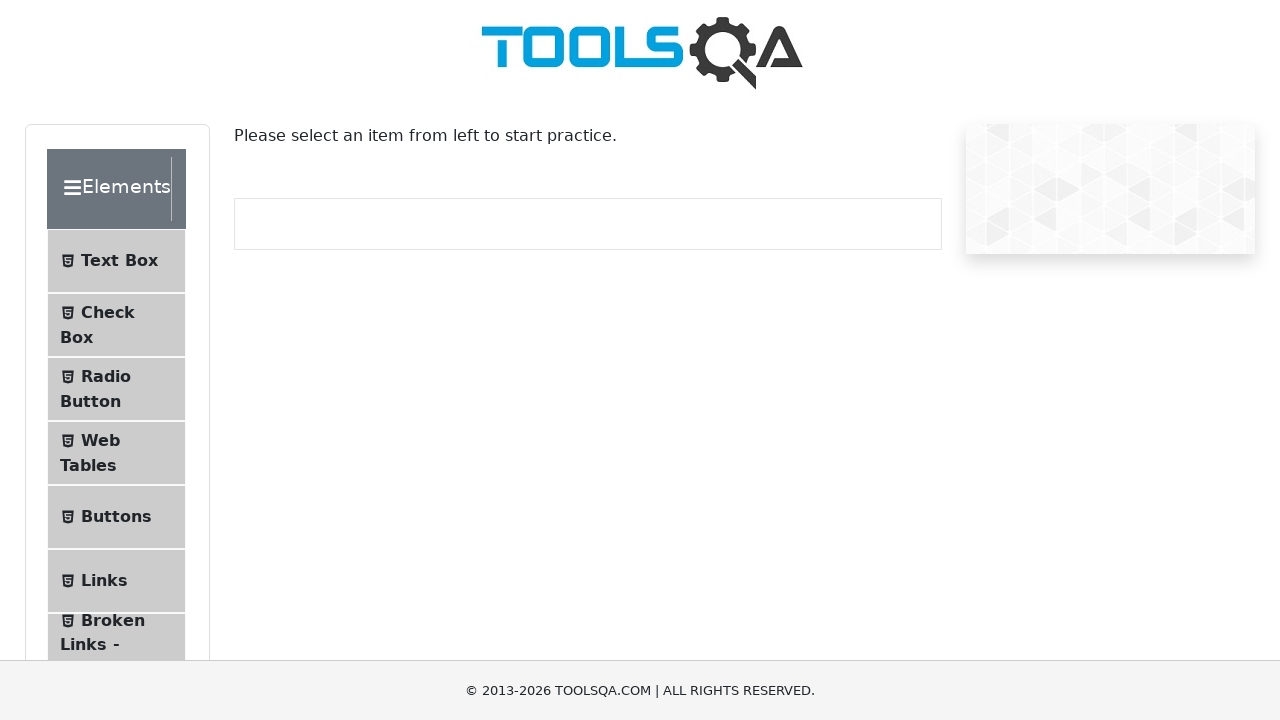

Clicked on Text Box menu item at (119, 261) on internal:text="Text Box"i
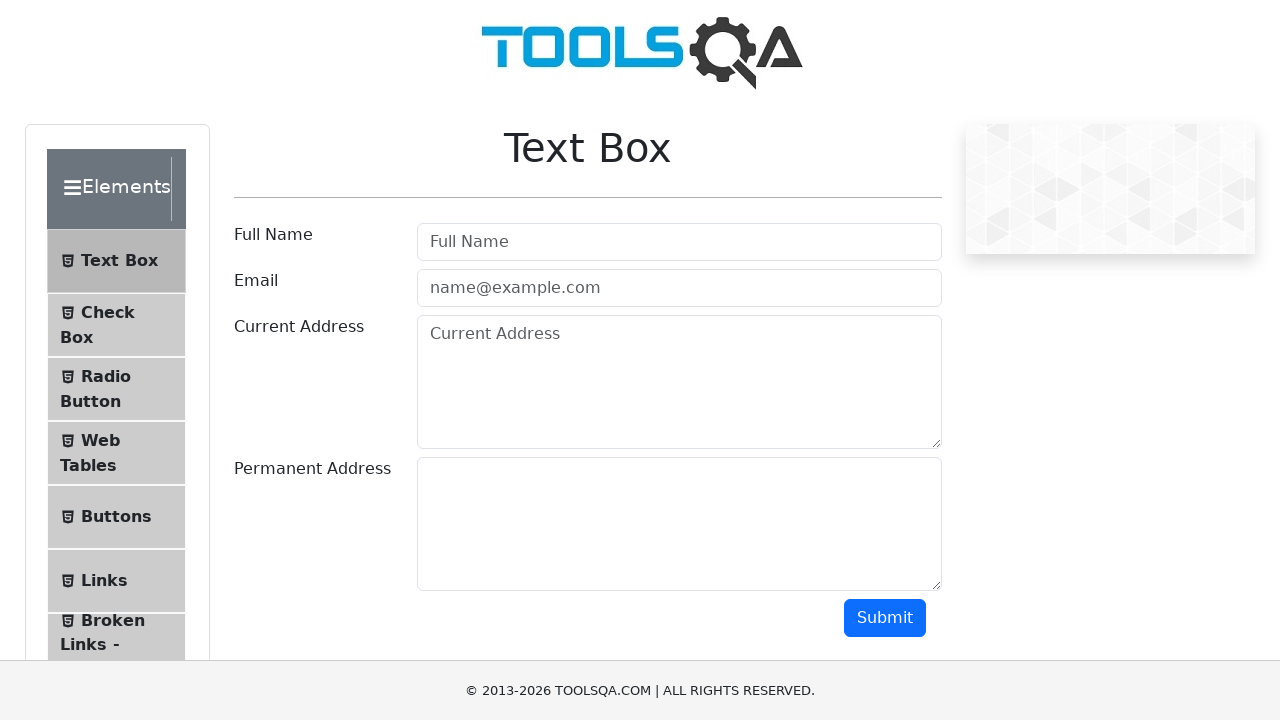

Navigated to Text Box page at https://demoqa.com/text-box
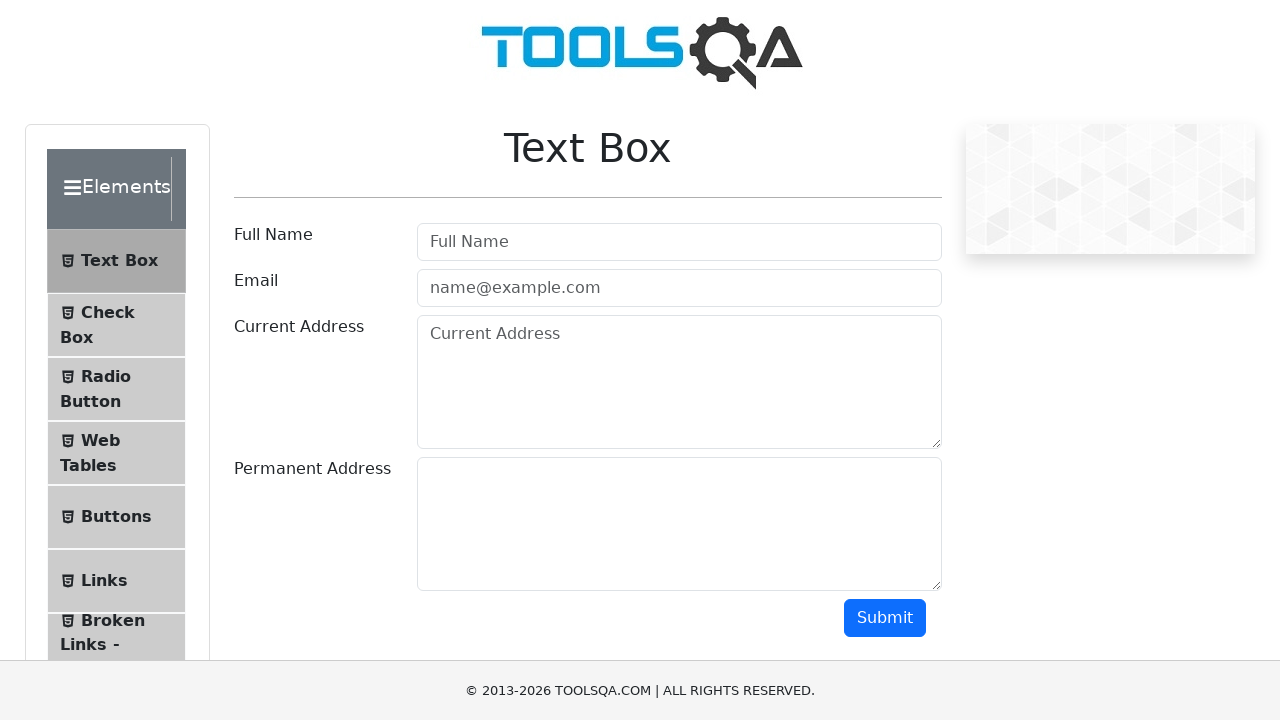

Verified that Email label text is visible on the Text Box page
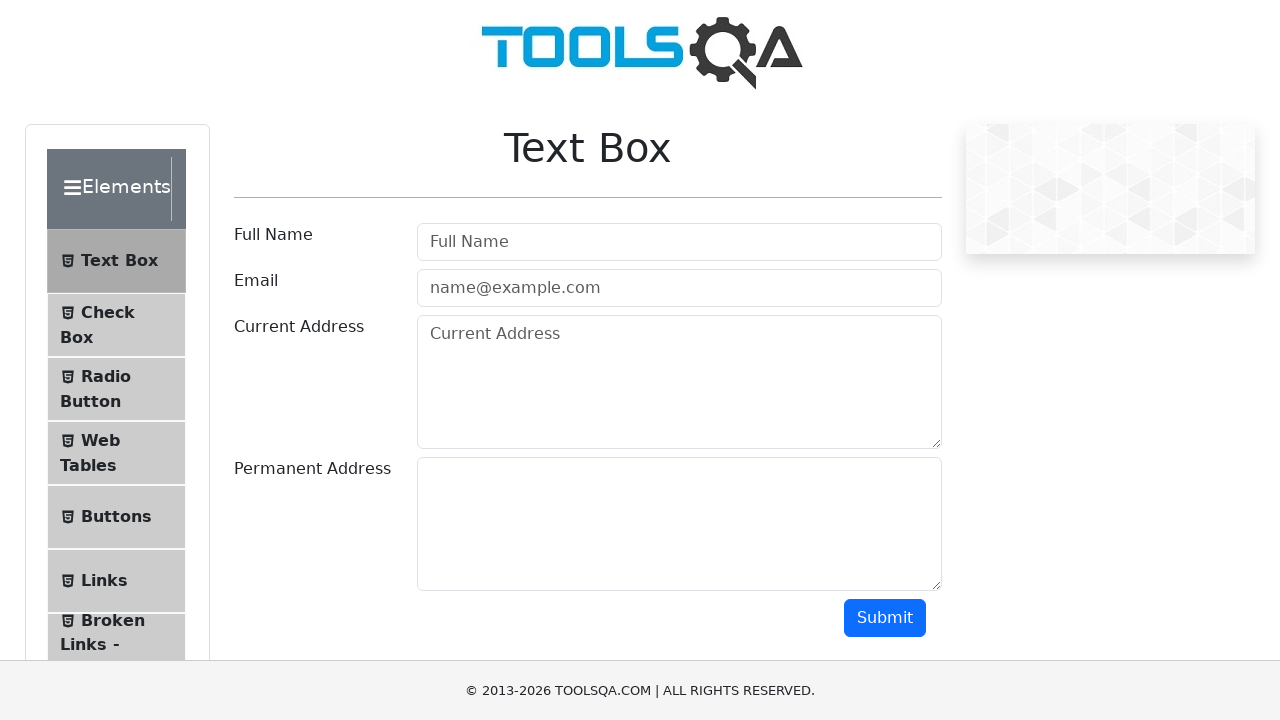

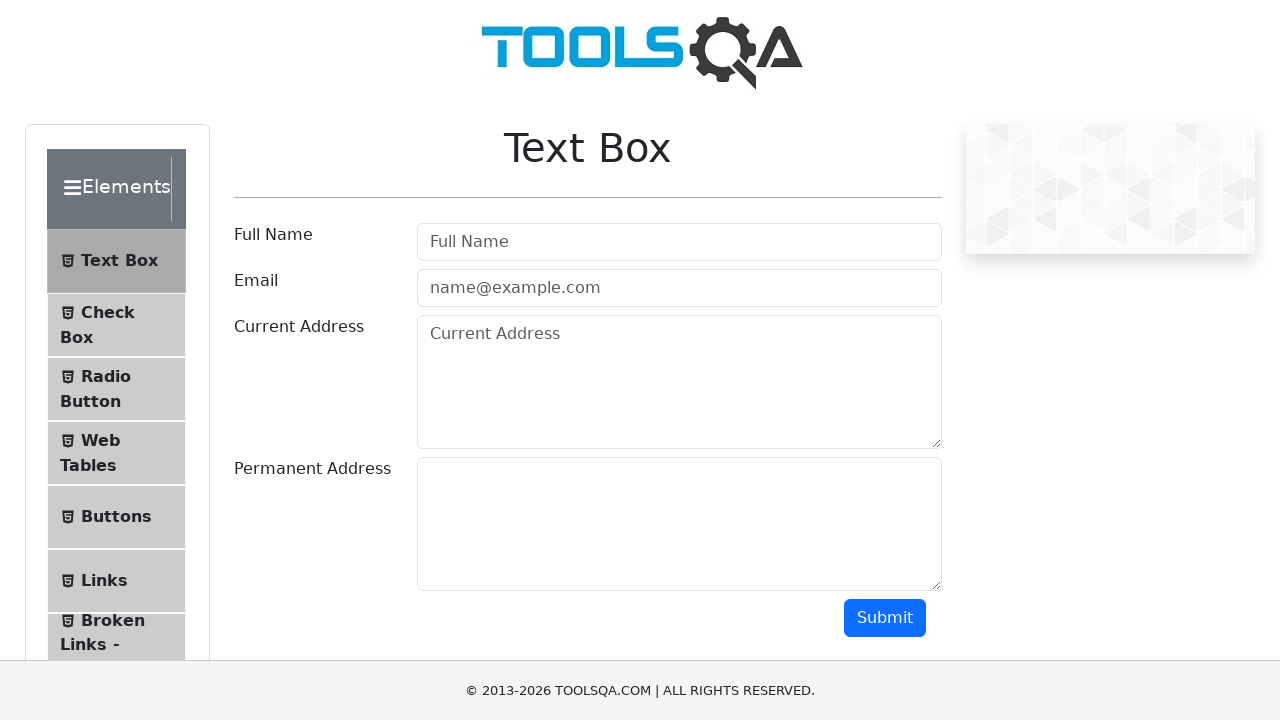